Tests that clicking the "Masuk" (login) link redirects user to the login page.

Starting URL: https://dashboard.melaka.app/register

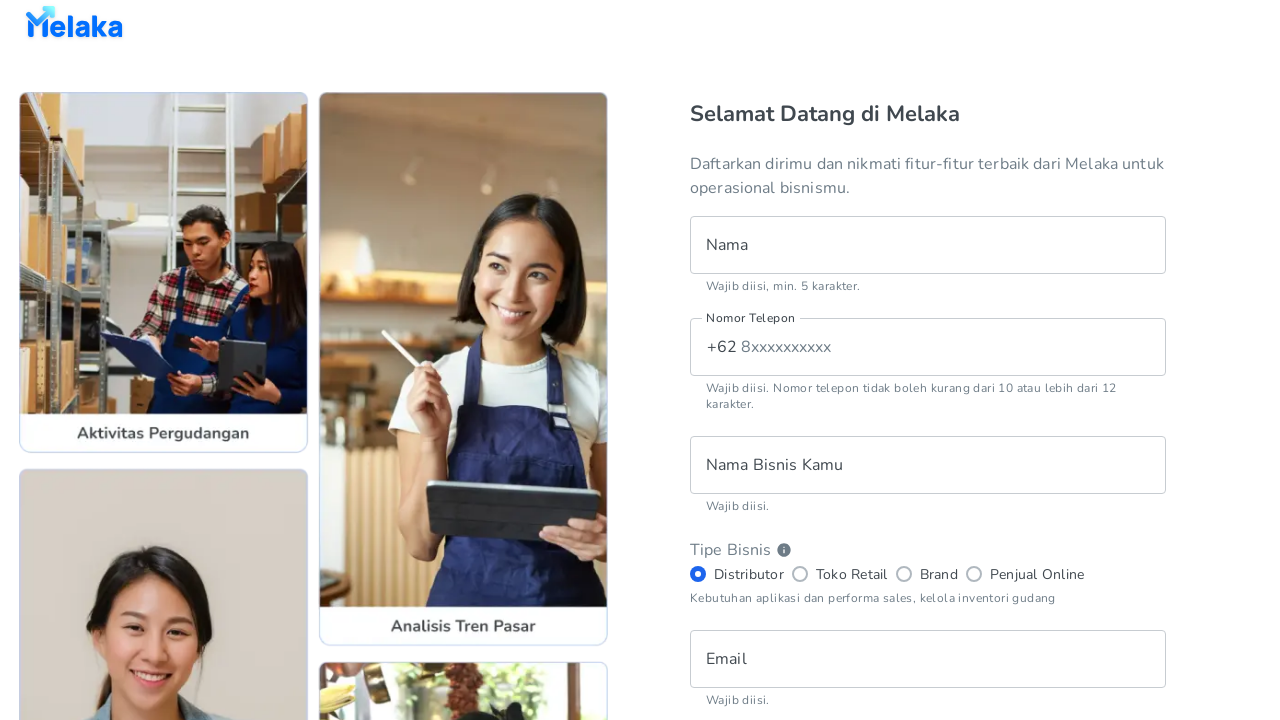

Clicked the 'Masuk' (login) link at (973, 646) on a[class='text-button']
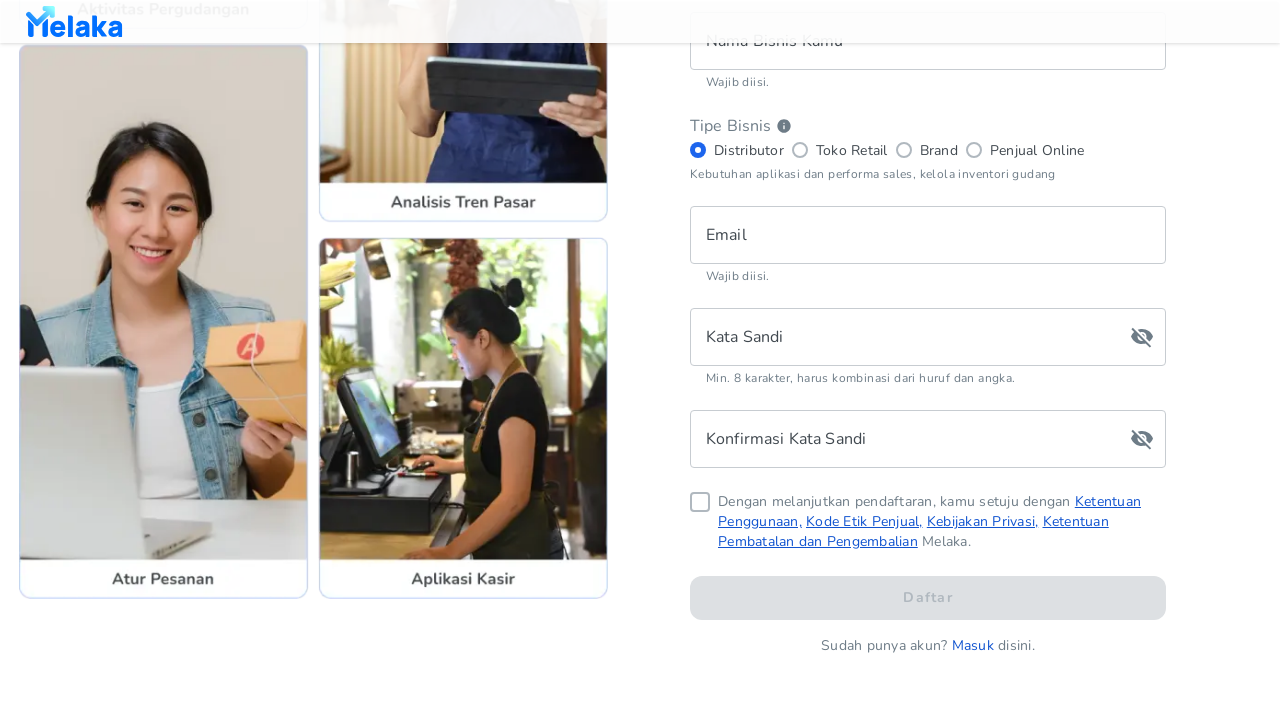

User successfully redirected to login page at https://dashboard.melaka.app/login
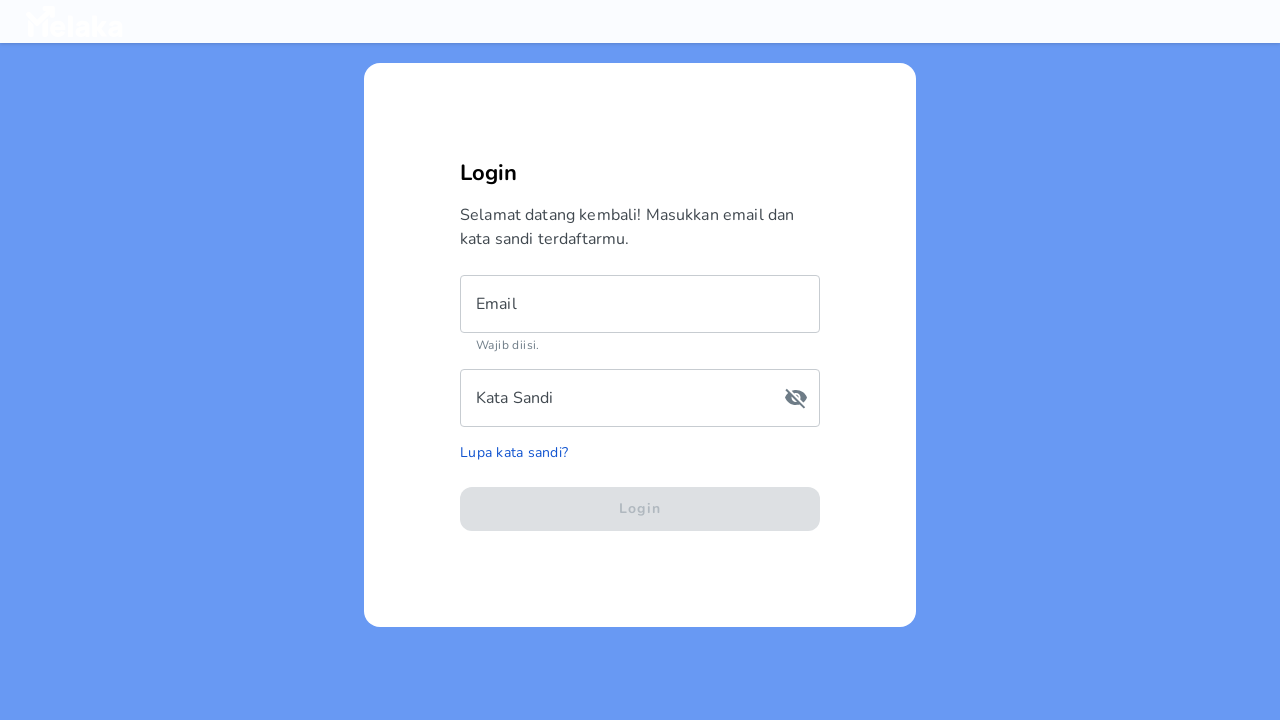

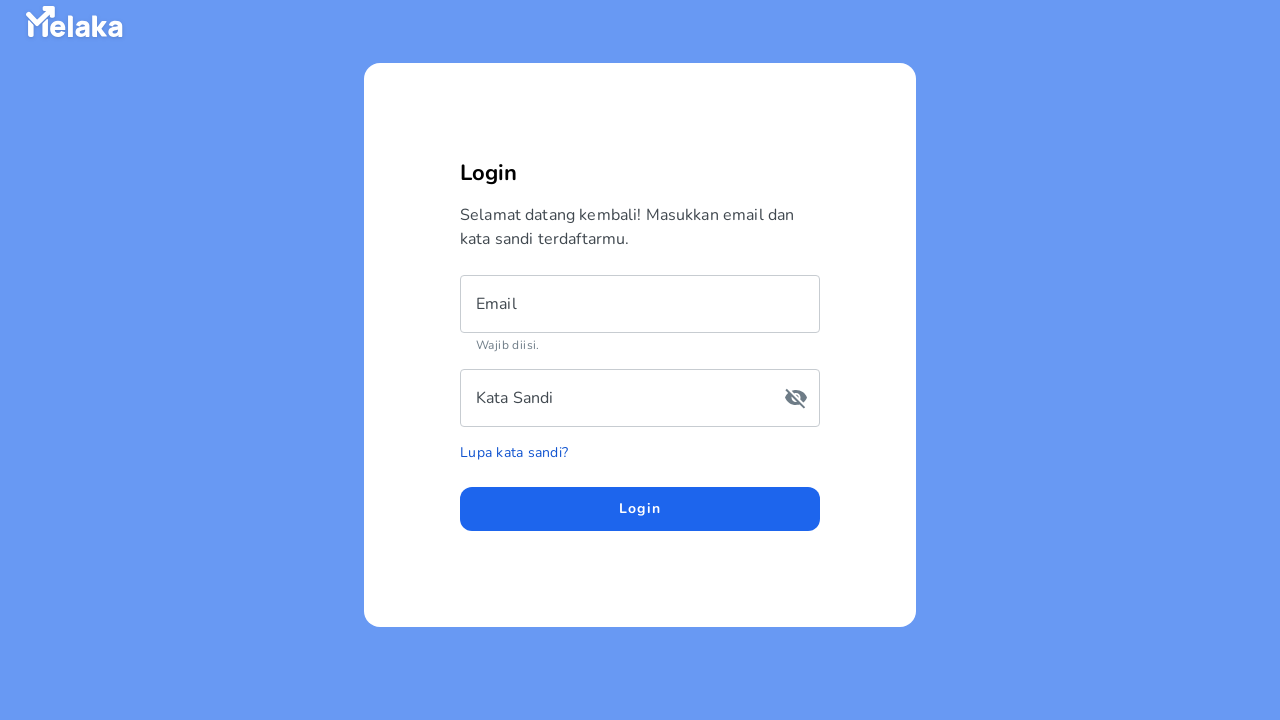